Tests button interactions on DemoQA buttons page by clicking on double-click, right-click, and regular click buttons to verify they respond to click events.

Starting URL: https://demoqa.com/buttons

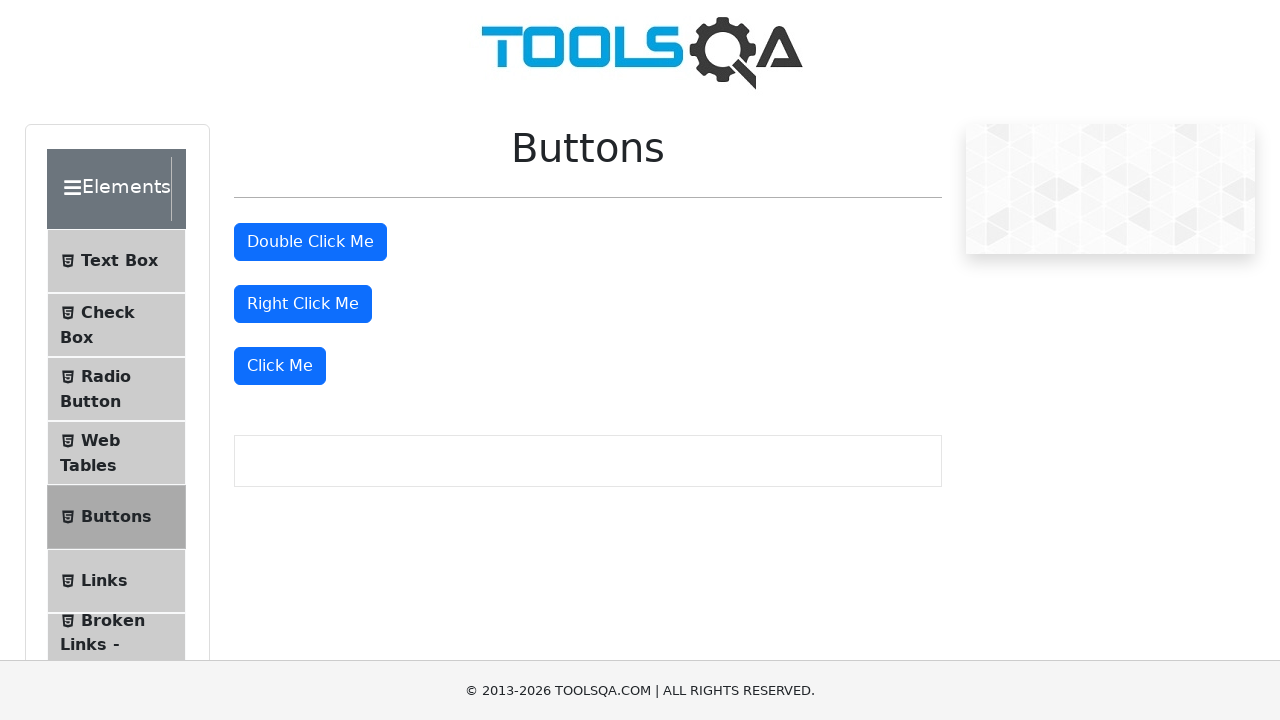

Clicked the Double Click Me button at (310, 242) on #doubleClickBtn
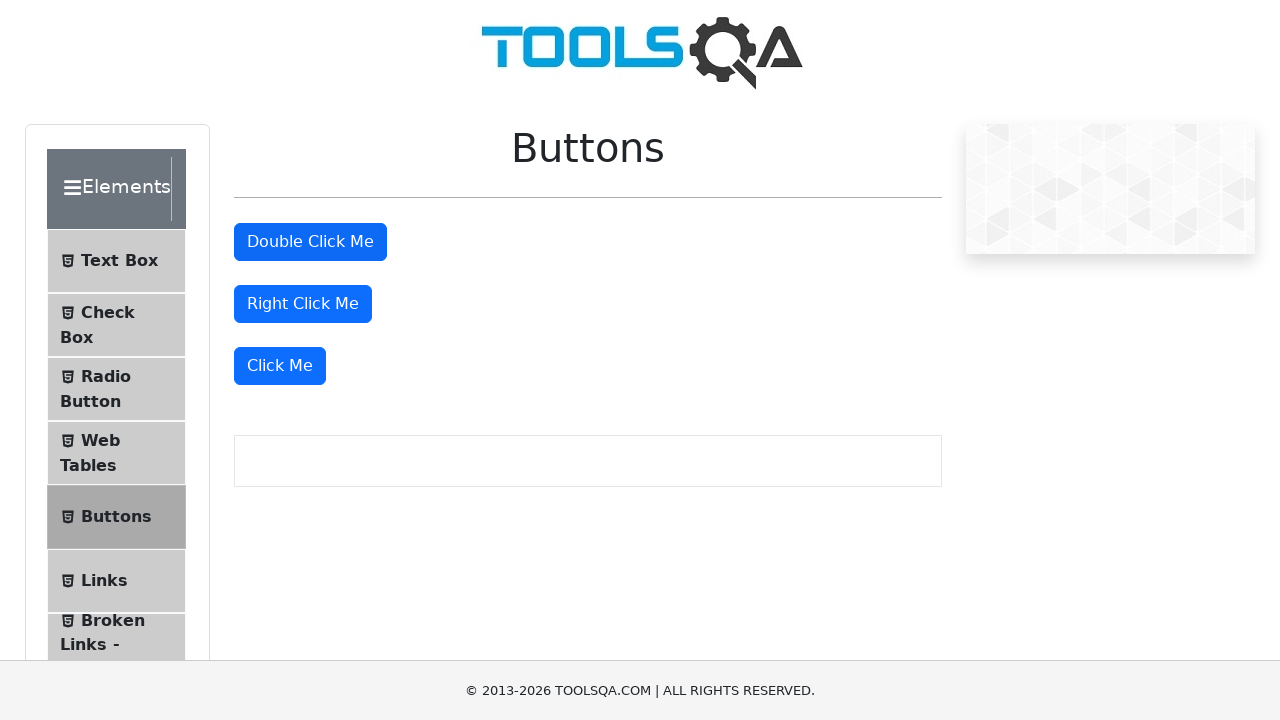

Clicked the Right Click Me button at (303, 304) on #rightClickBtn
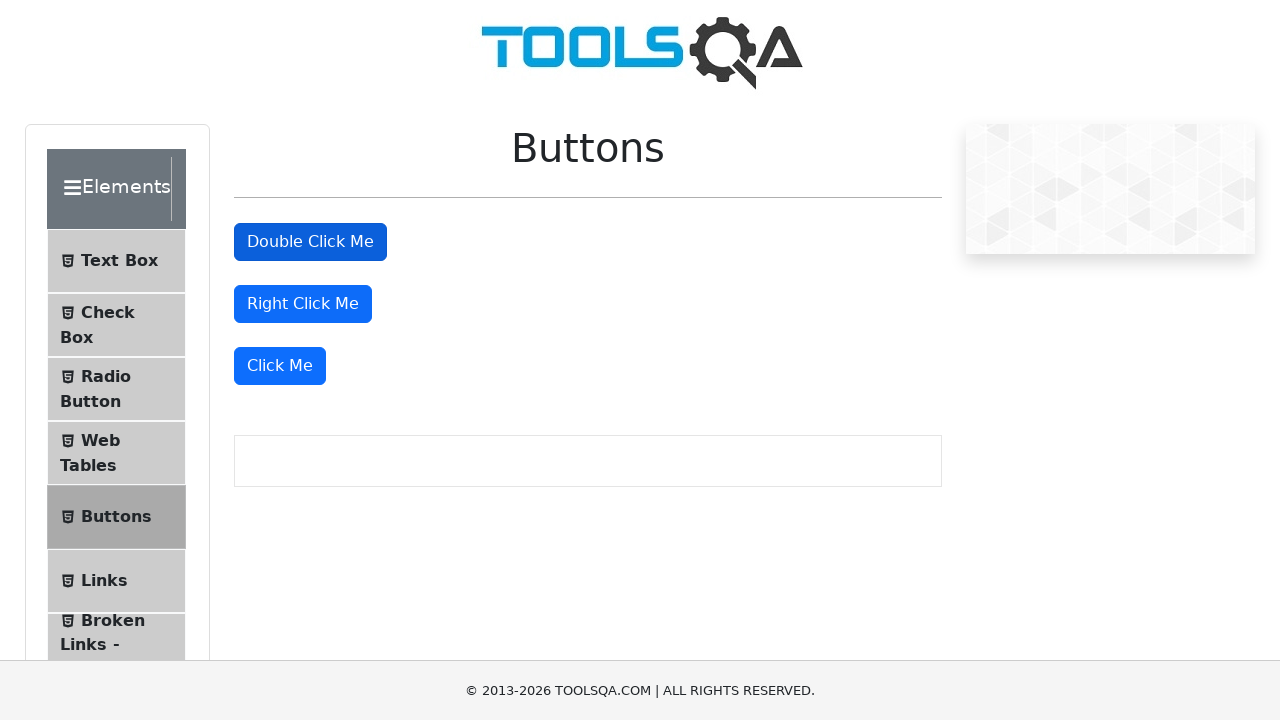

Clicked the Click Me button at (280, 366) on xpath=//div[3]/button
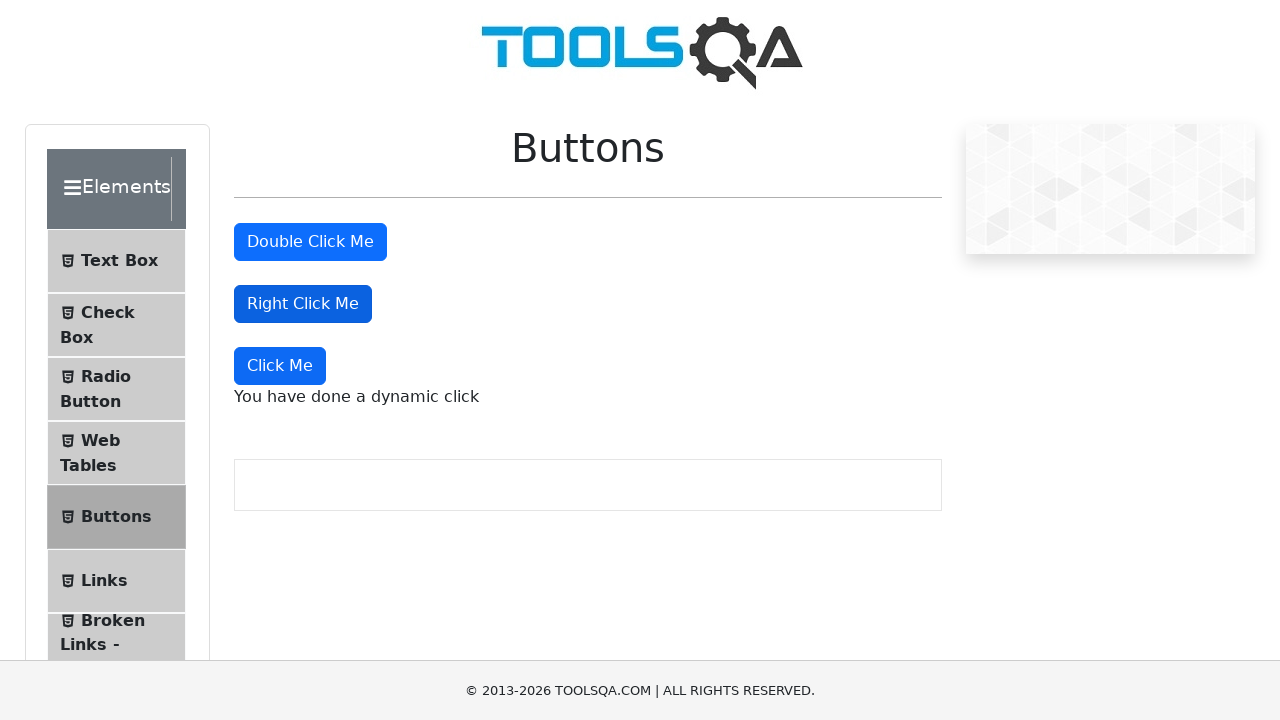

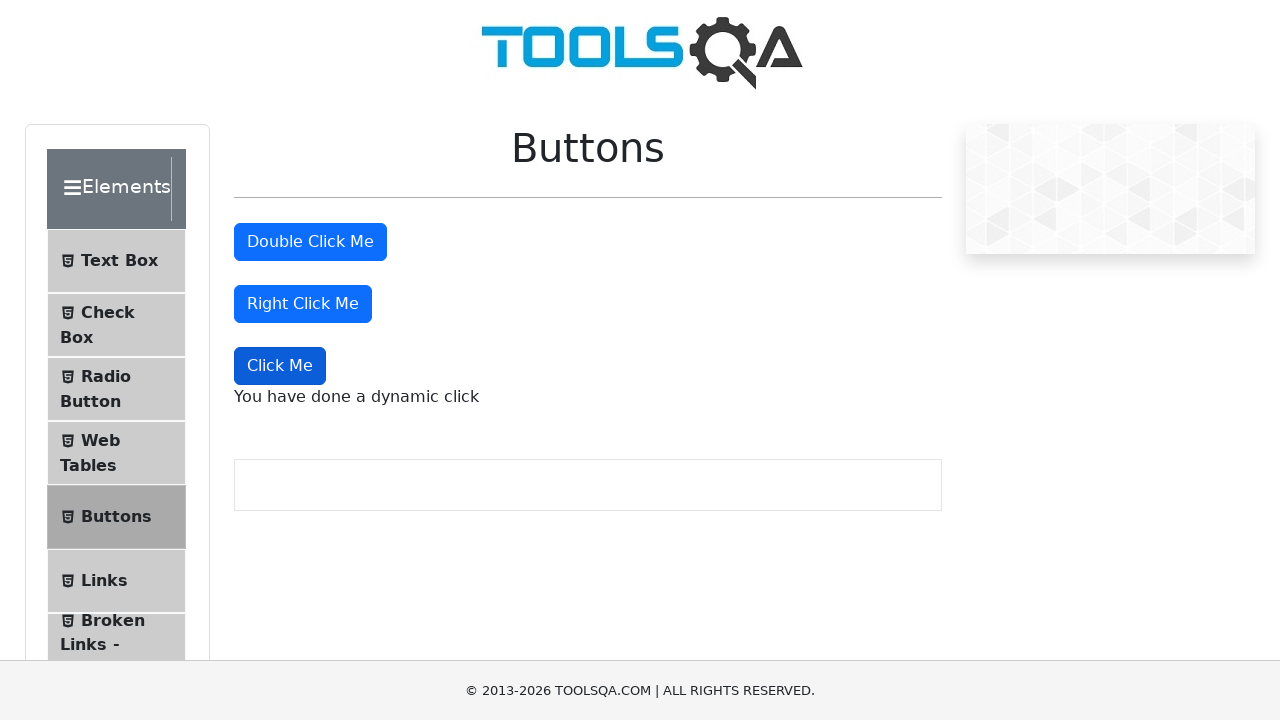